Demonstrates drag and drop by offset, dragging source element to target element's position using coordinates

Starting URL: https://crossbrowsertesting.github.io/drag-and-drop

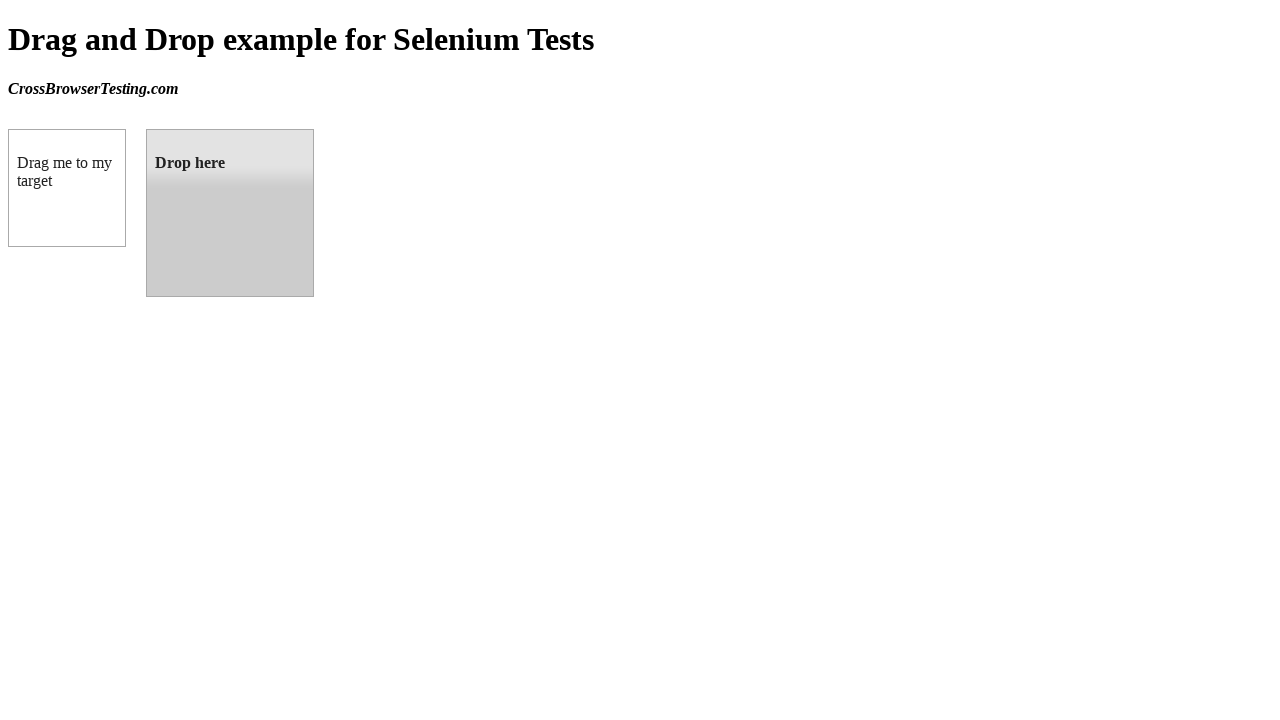

Located draggable source element
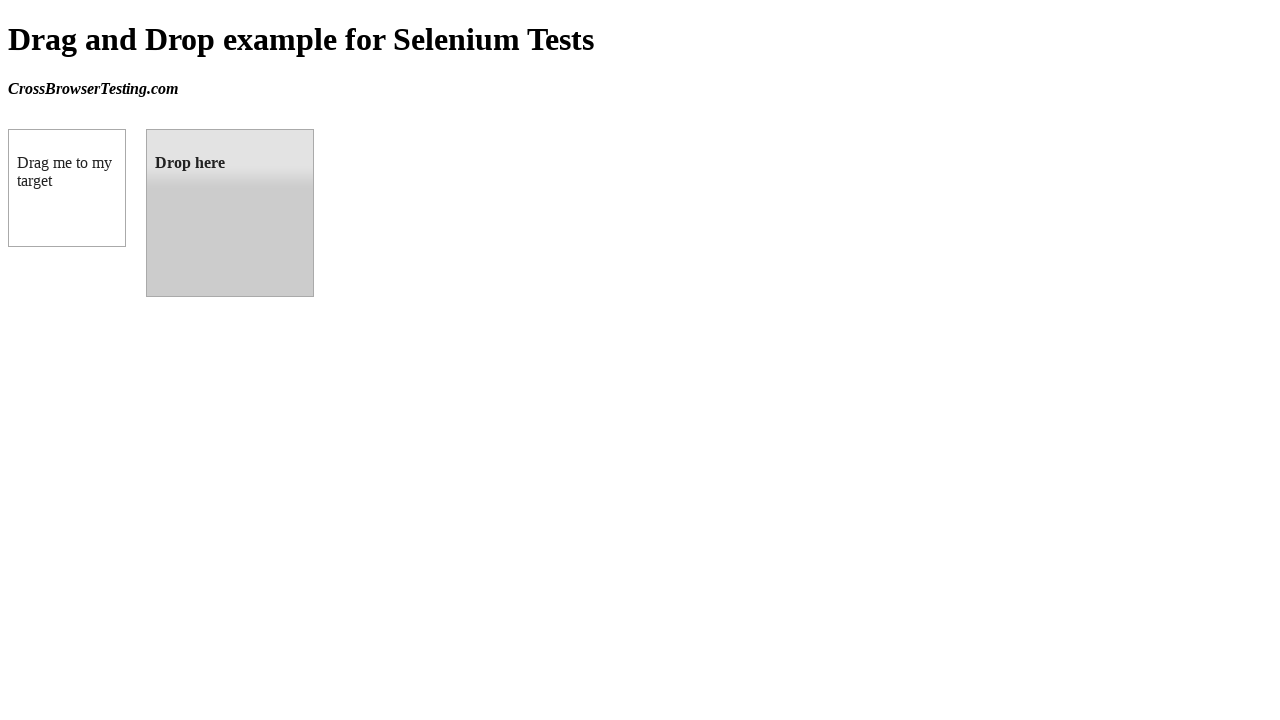

Located droppable target element
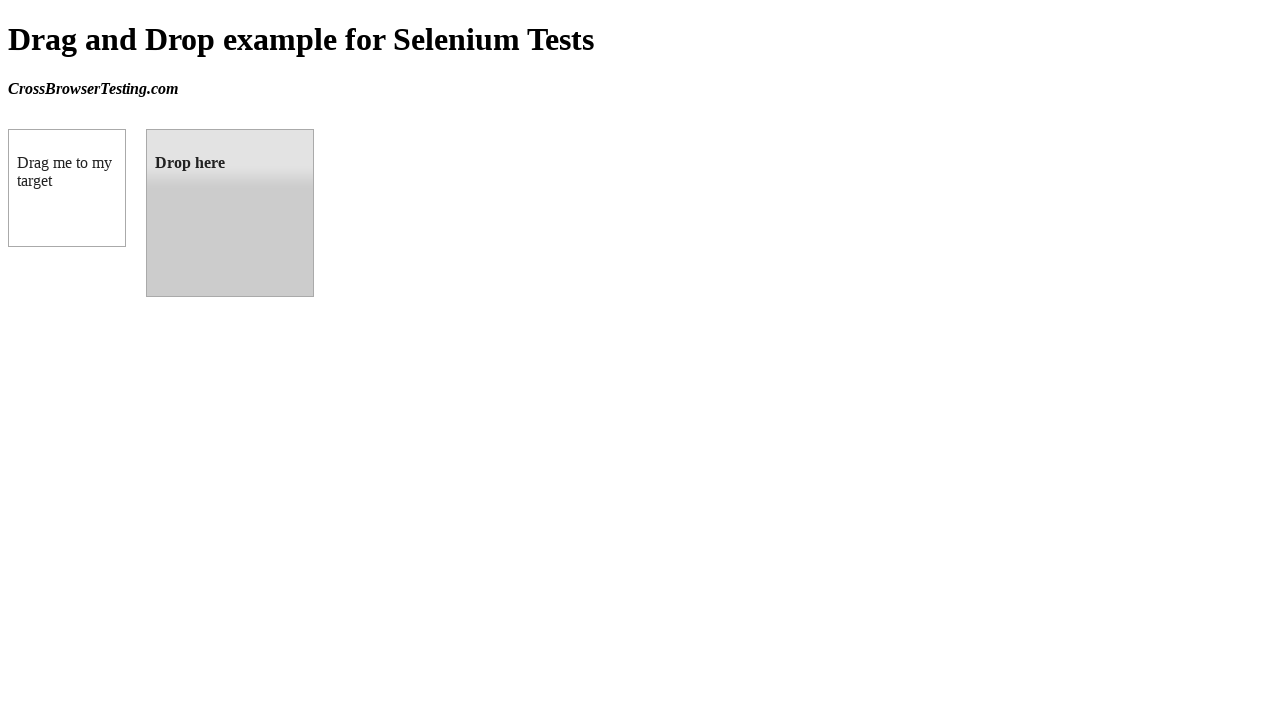

Retrieved target element bounding box coordinates
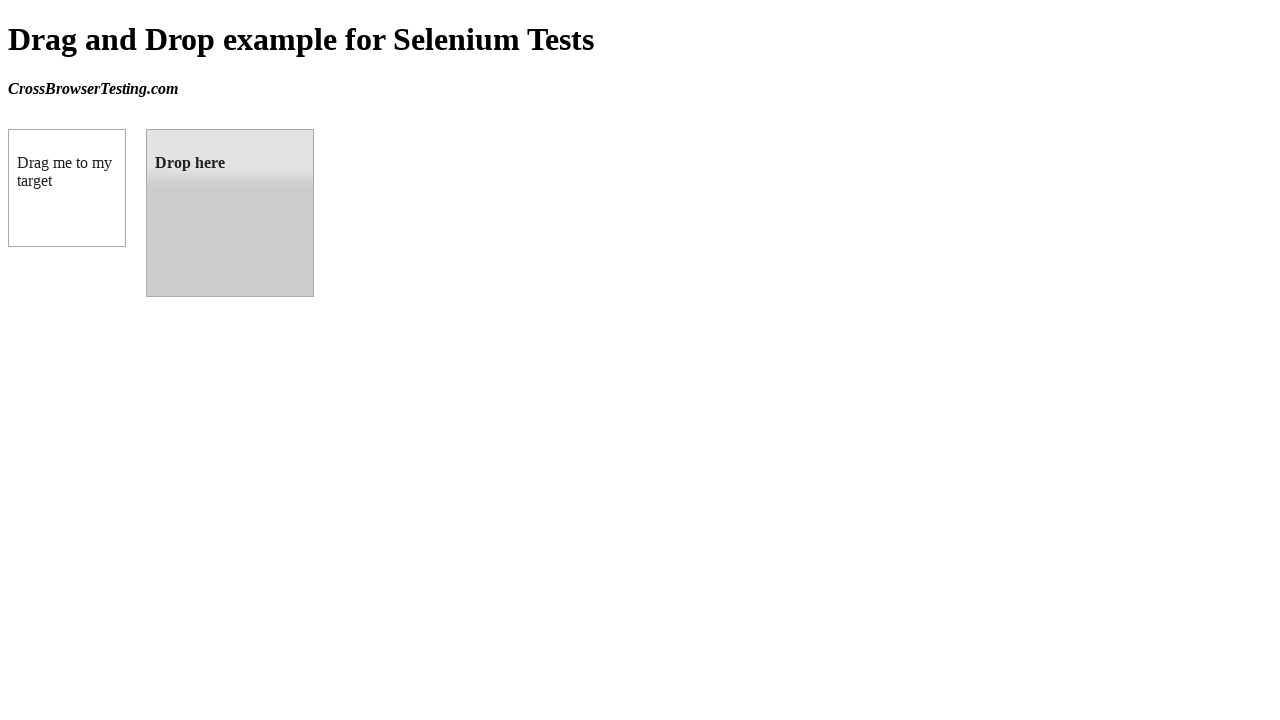

Dragged source element to target element position at (230, 213)
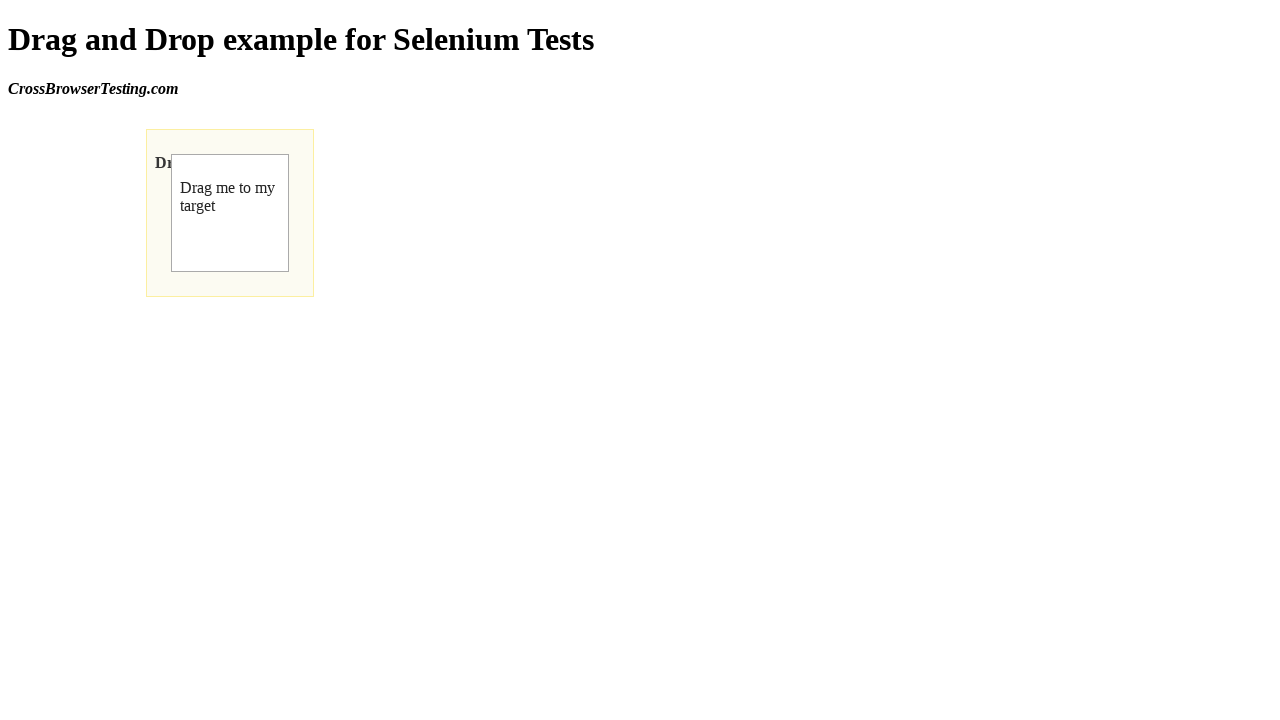

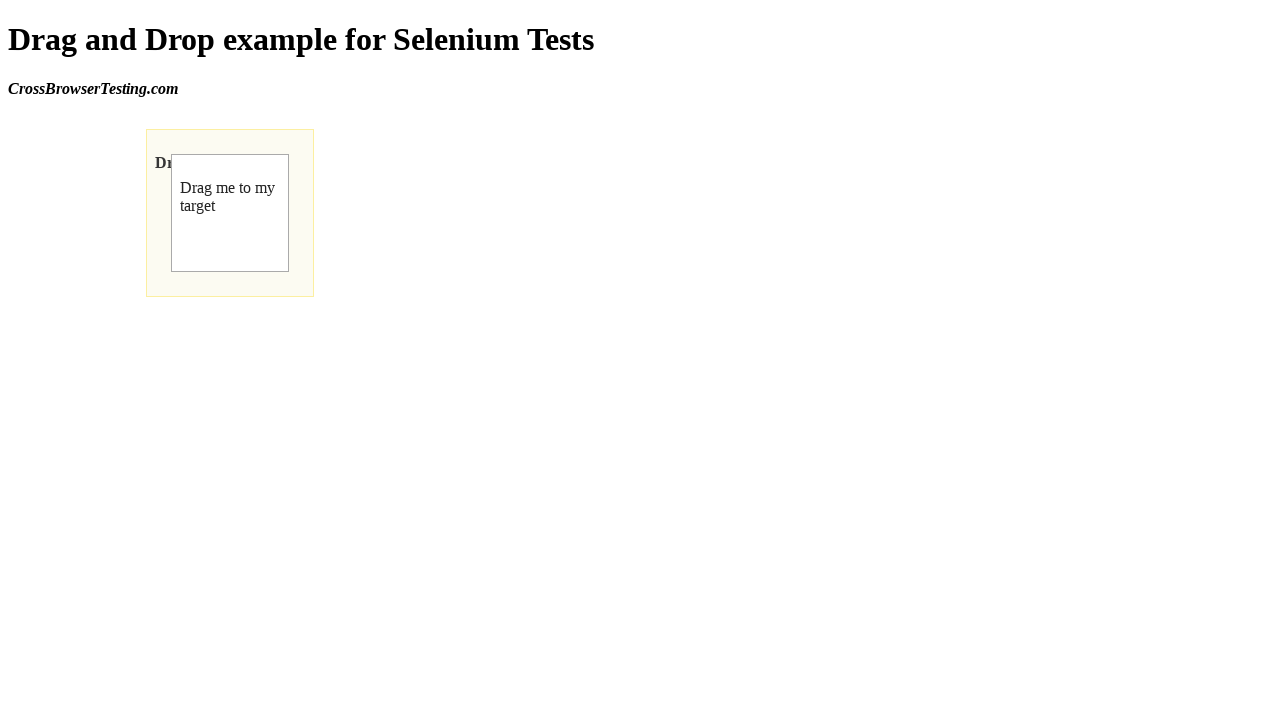